Tests that entering a number above 100 shows the correct error message "Number is too big", and also tests a special case with 666

Starting URL: https://kristinek.github.io/site/tasks/enter_a_number

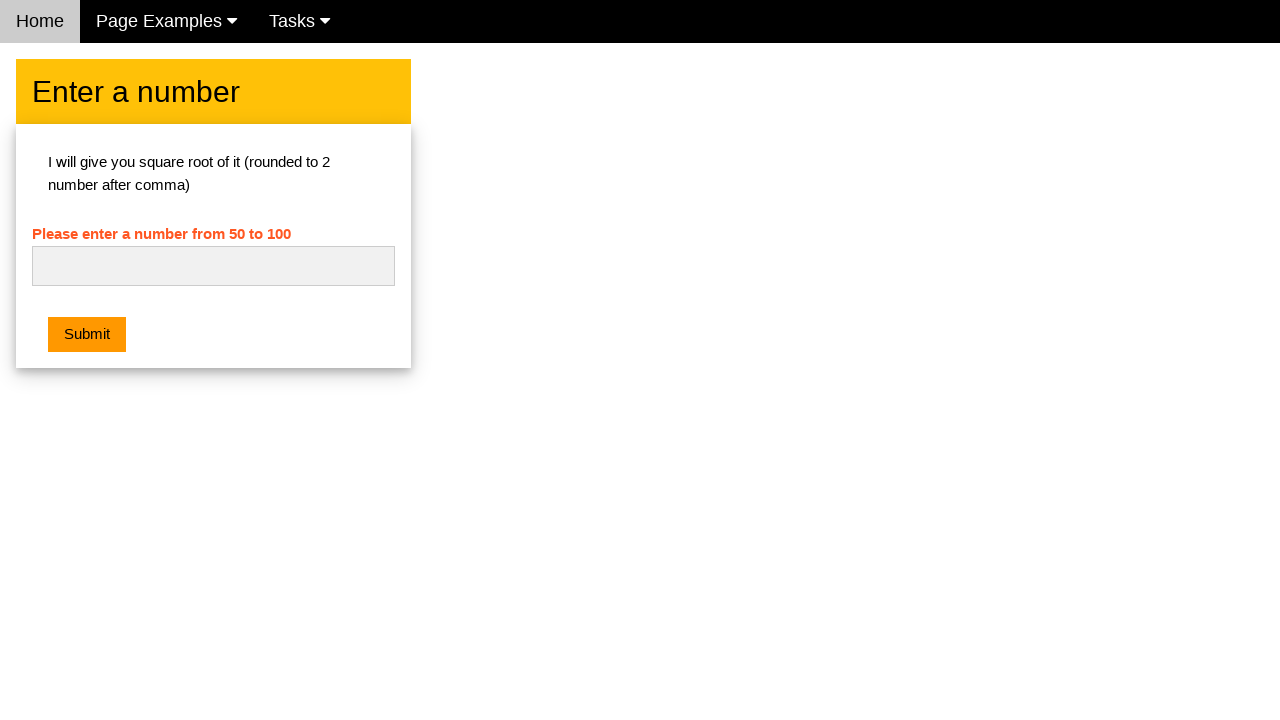

Entered number 105 (above 100) into the number field on #numb
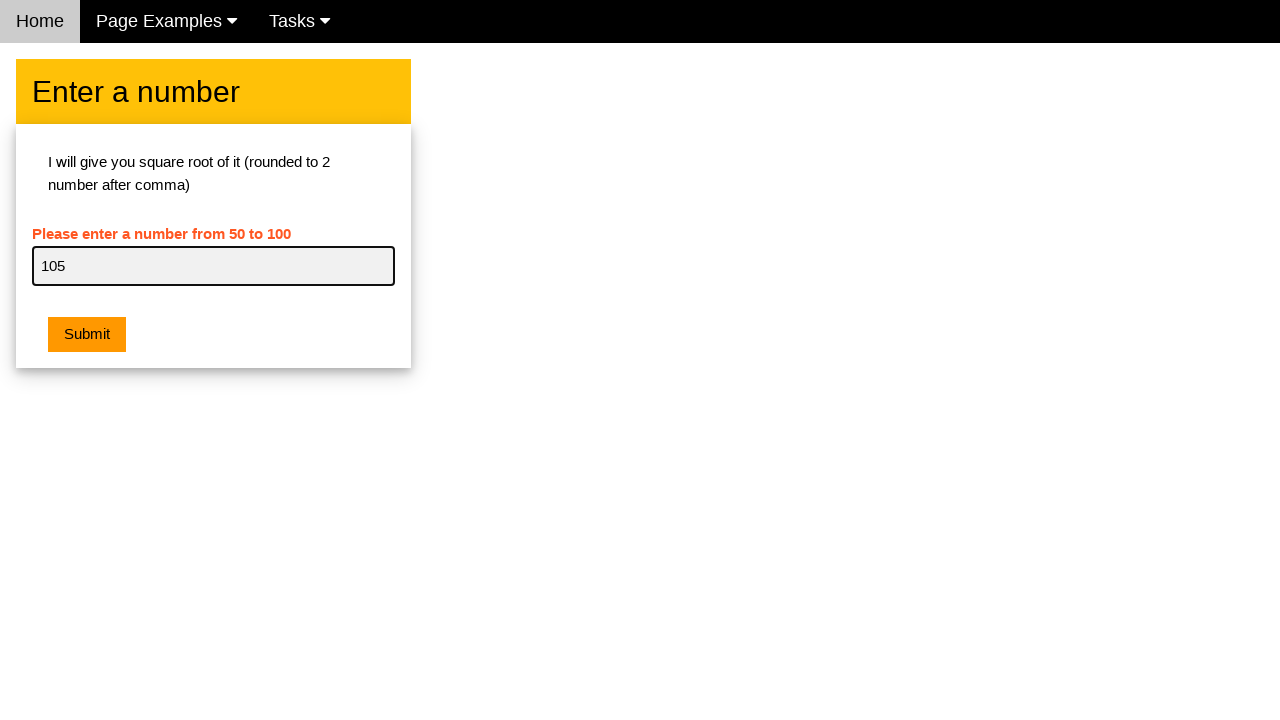

Clicked the submit button at (87, 335) on .w3-btn
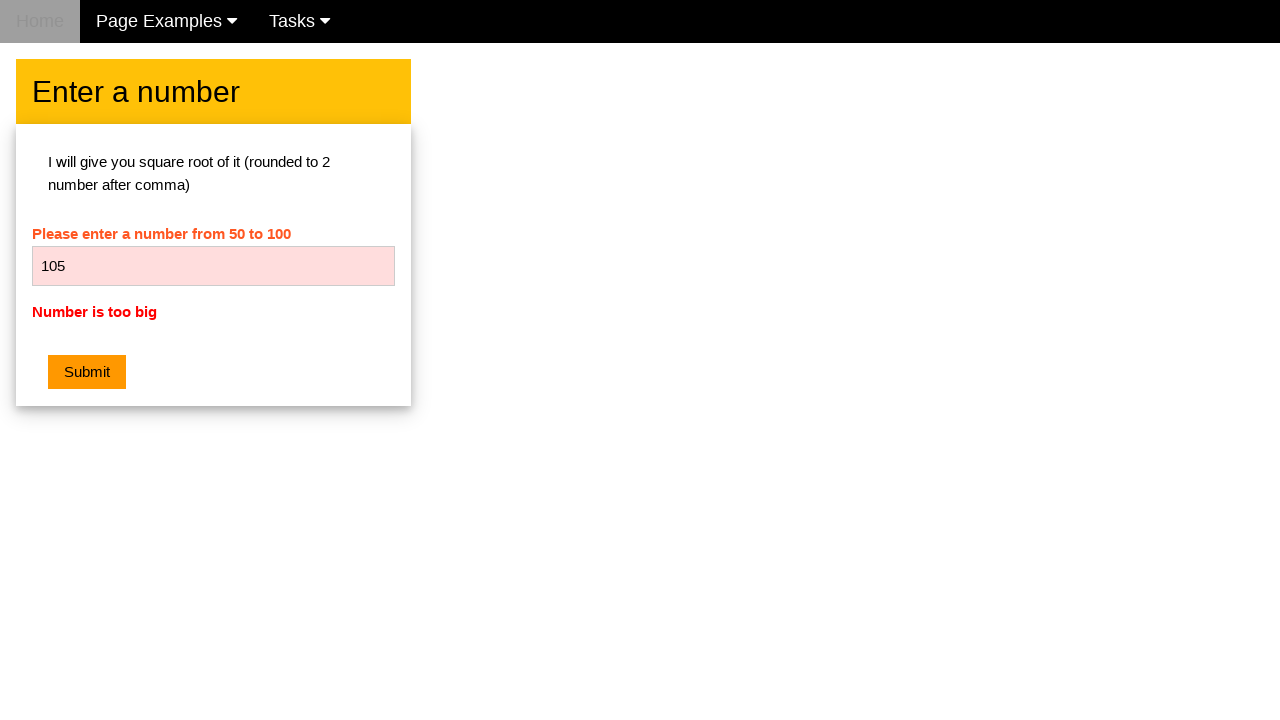

Error message 'Number is too big' appeared
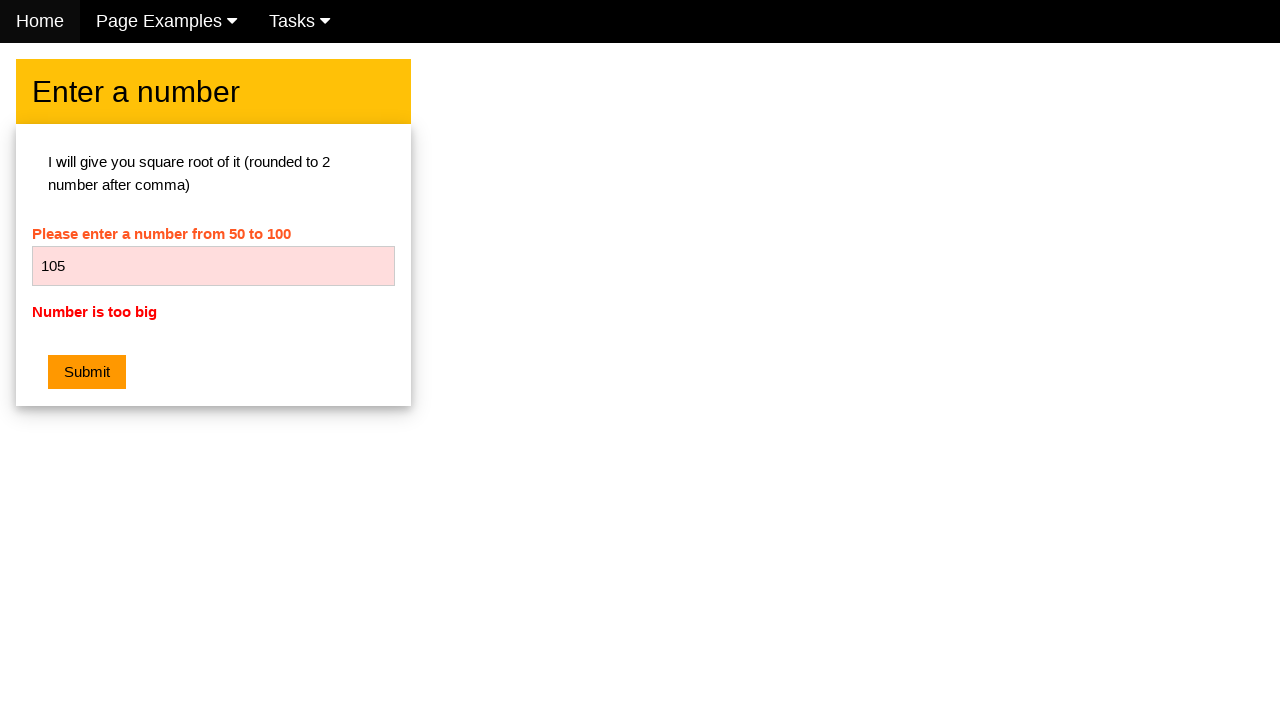

Cleared the number input field on #numb
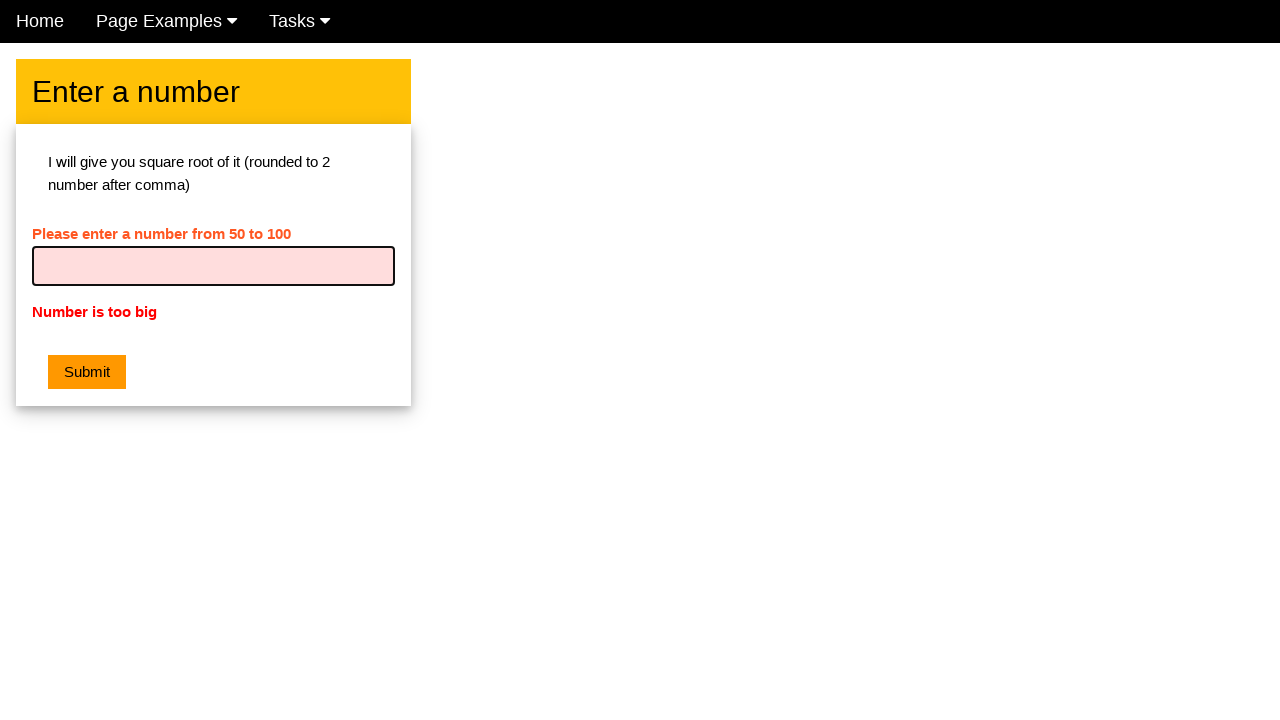

Entered number 666 (special case) into the number field on #numb
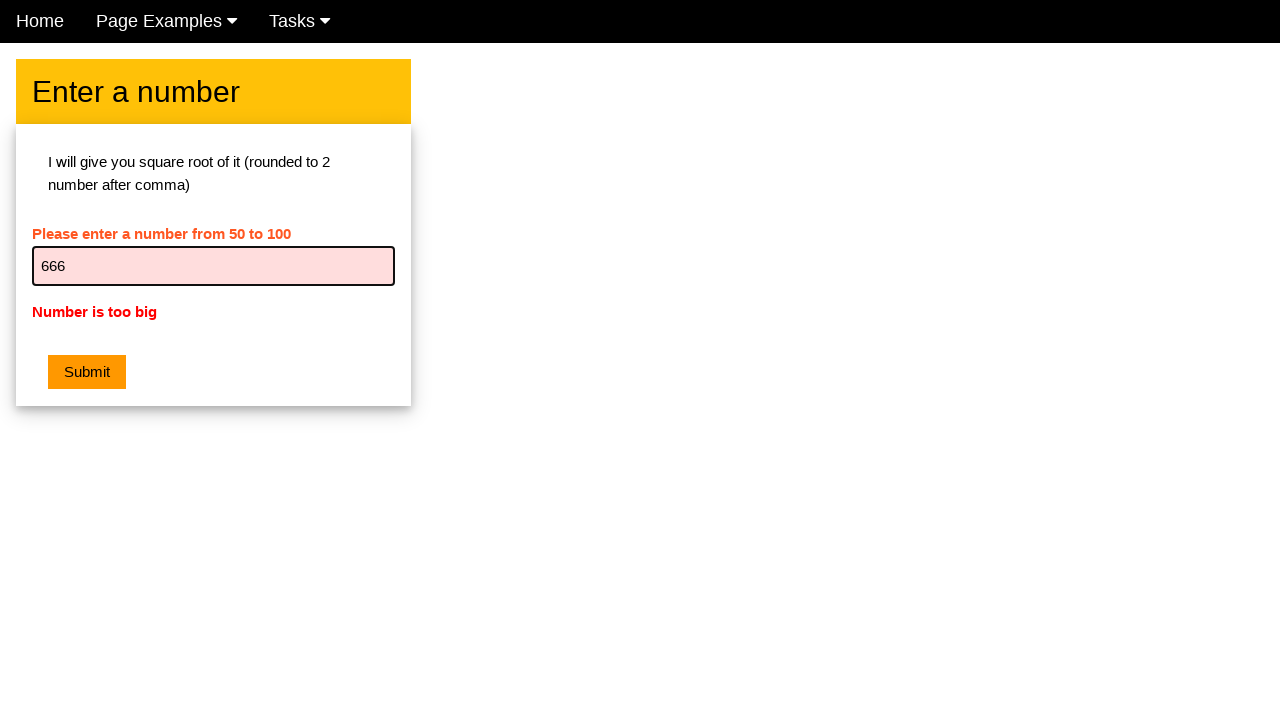

Clicked the submit button for the 666 test case at (87, 372) on .w3-btn
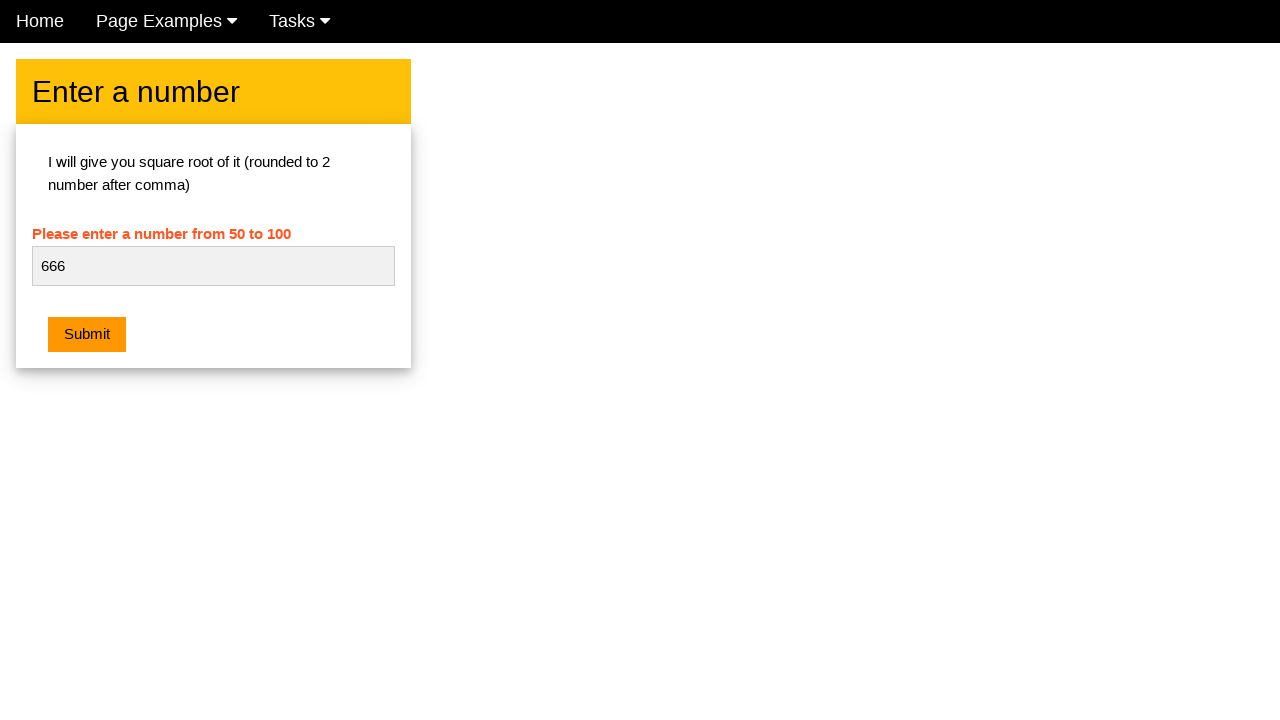

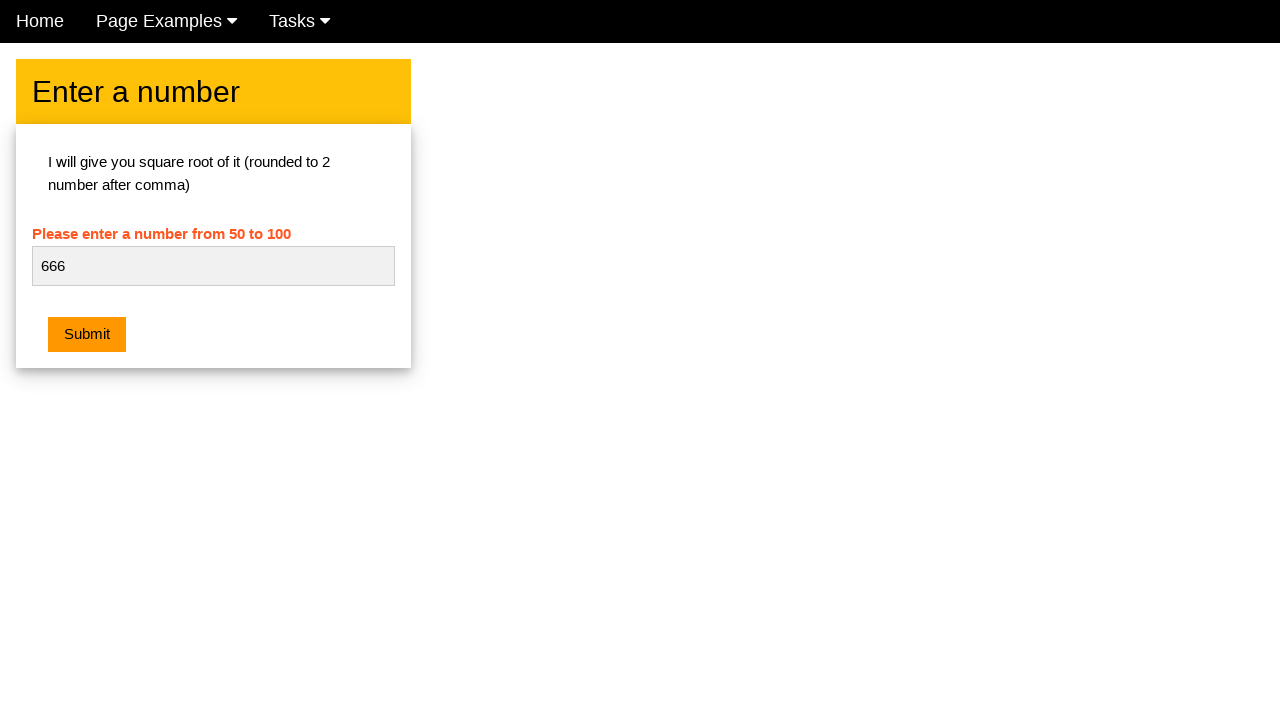